Tests the Disappearing Elements page by verifying the footer text and link are correct

Starting URL: https://the-internet.herokuapp.com/

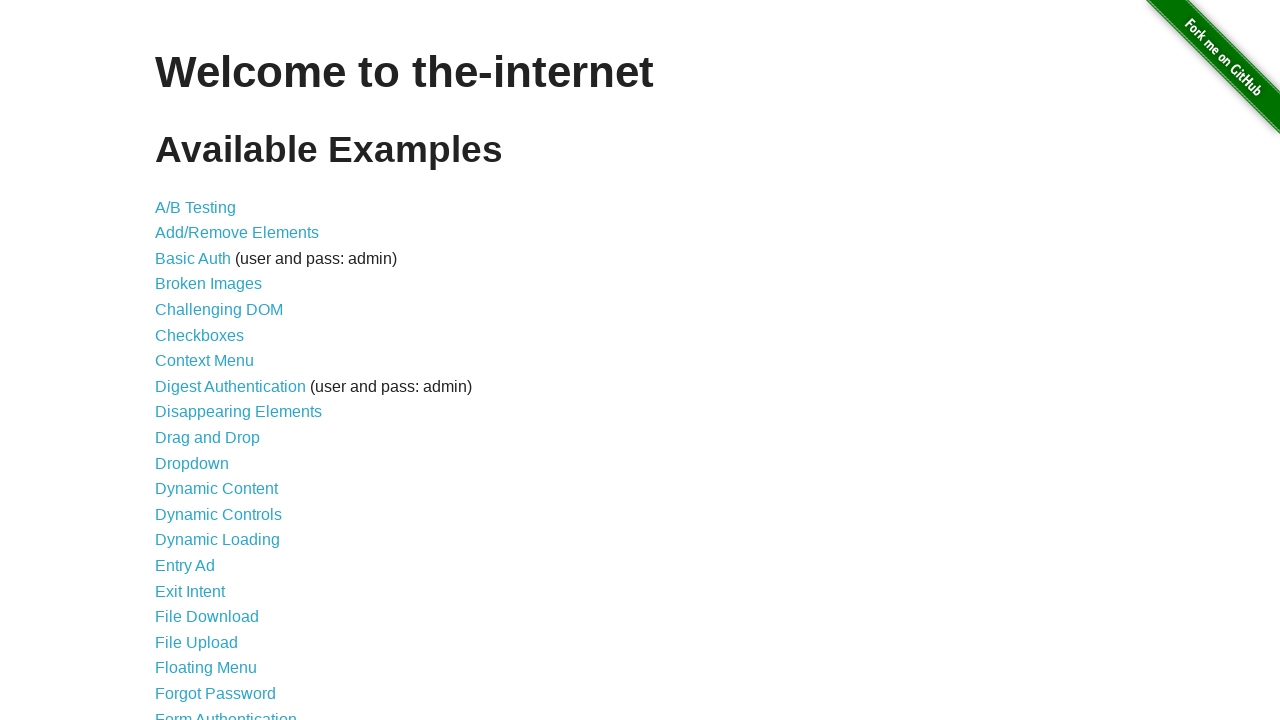

Waited for h1 element to load on the-internet.herokuapp.com homepage
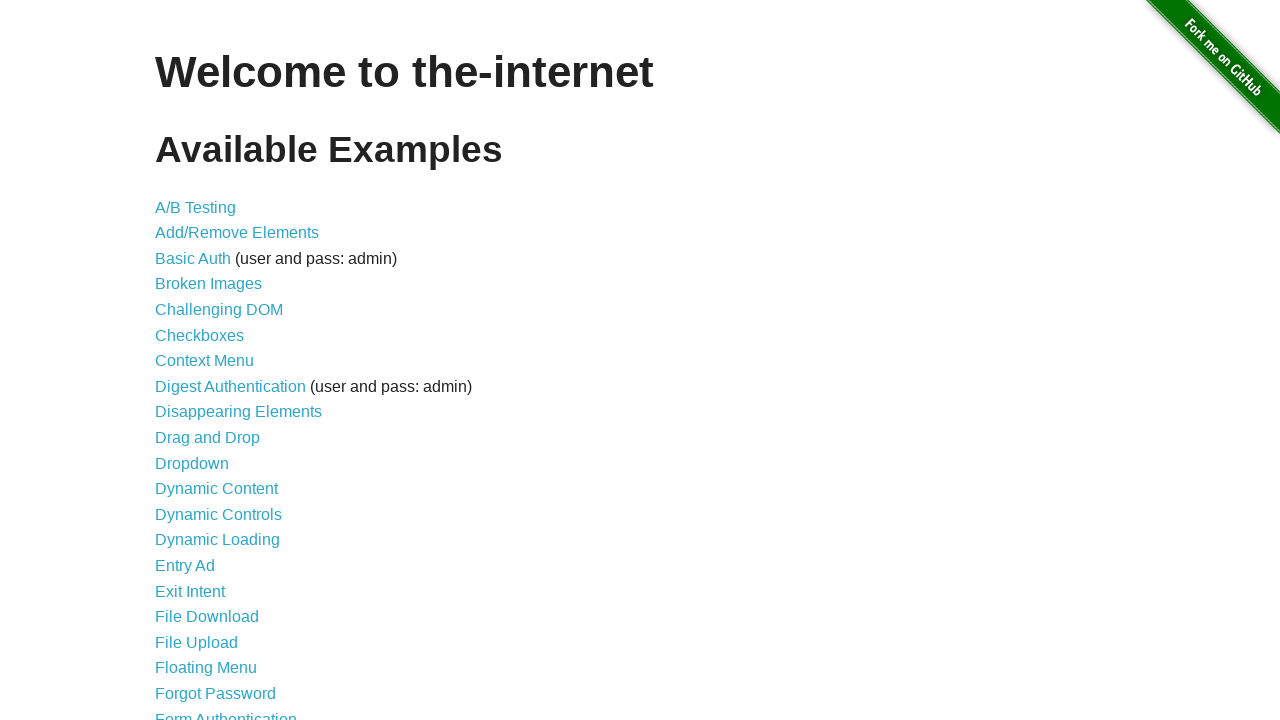

Clicked on Disappearing Elements link at (238, 412) on xpath=/html/body/div[2]/div/ul/li[9]/a
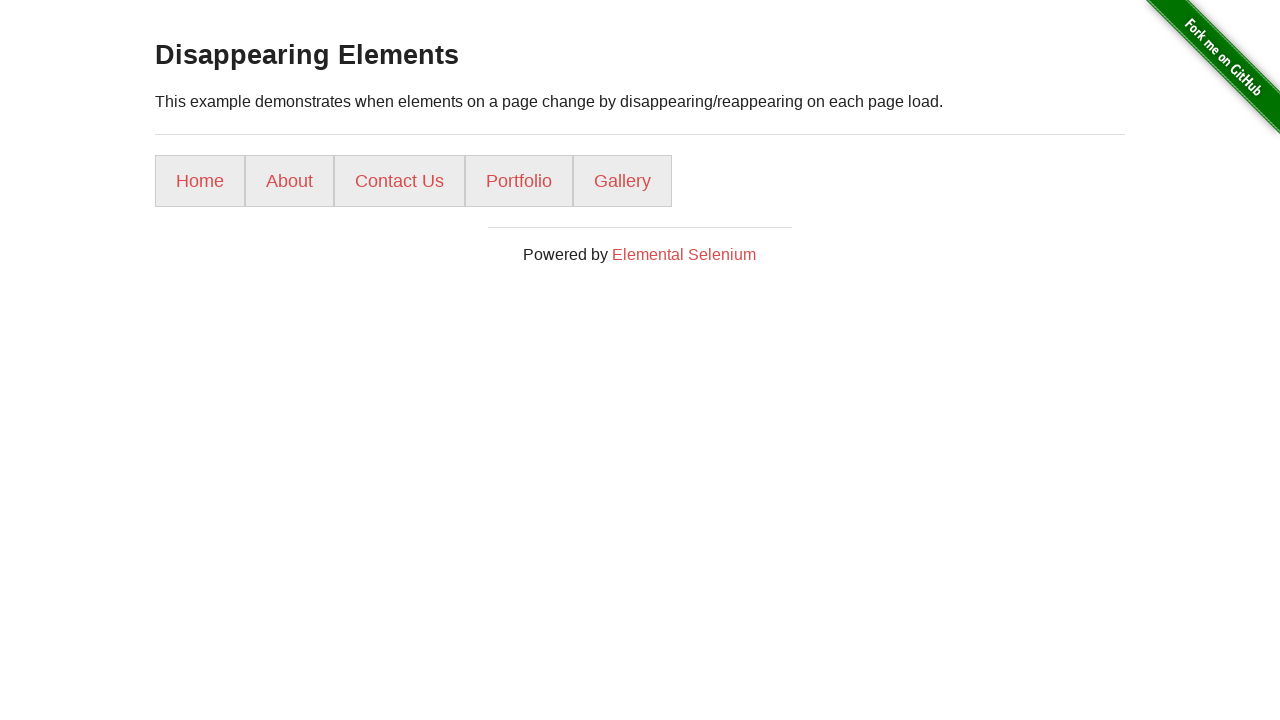

Waited for footer element to load on Disappearing Elements page
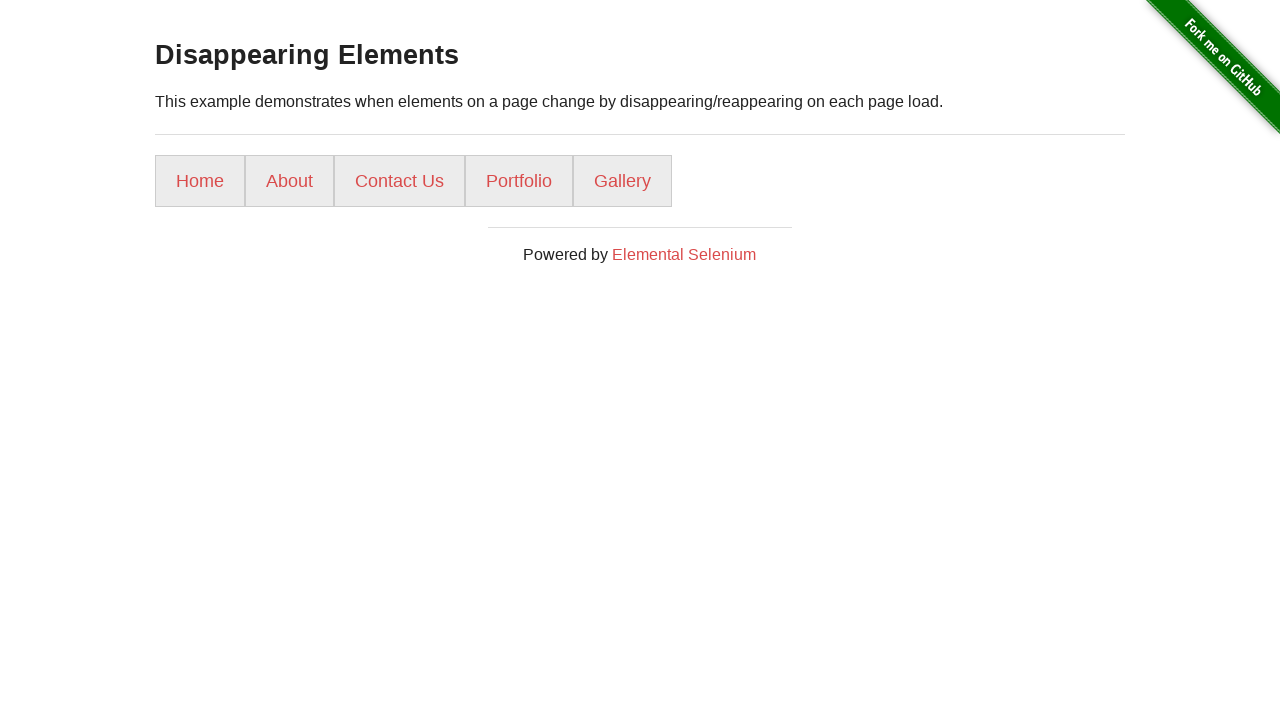

Located footer element
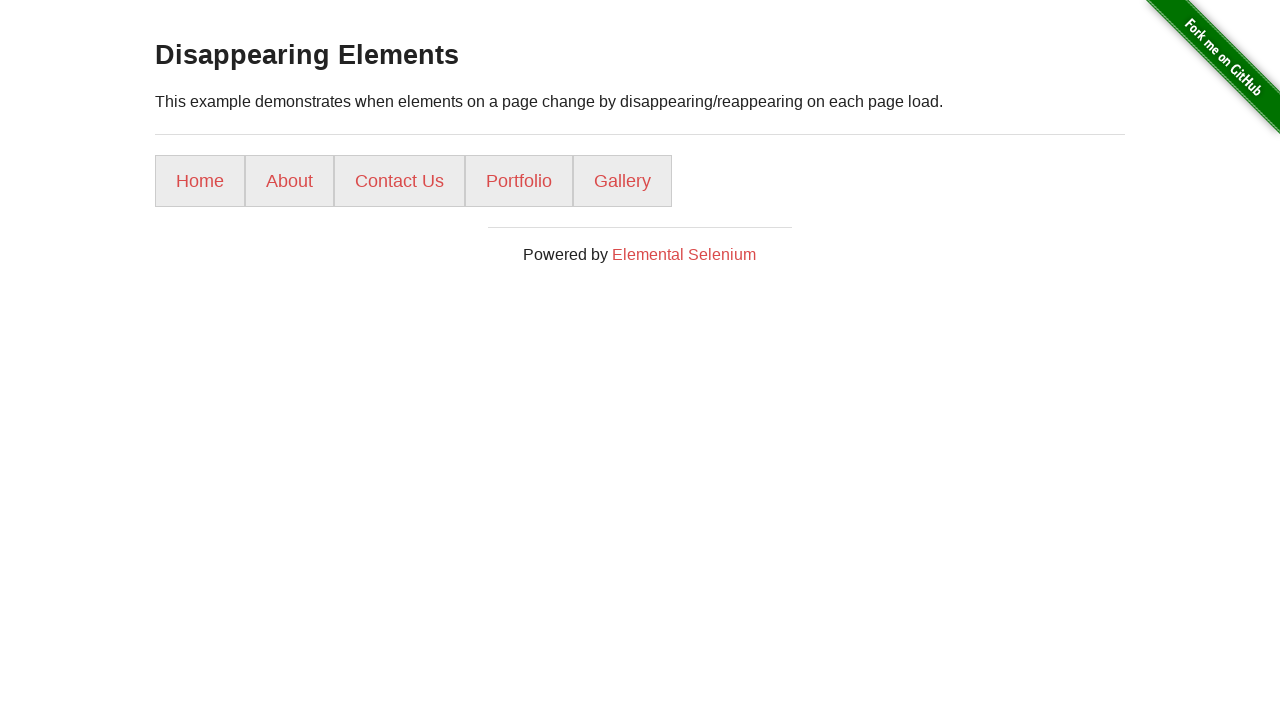

Verified footer text is 'Powered by Elemental Selenium'
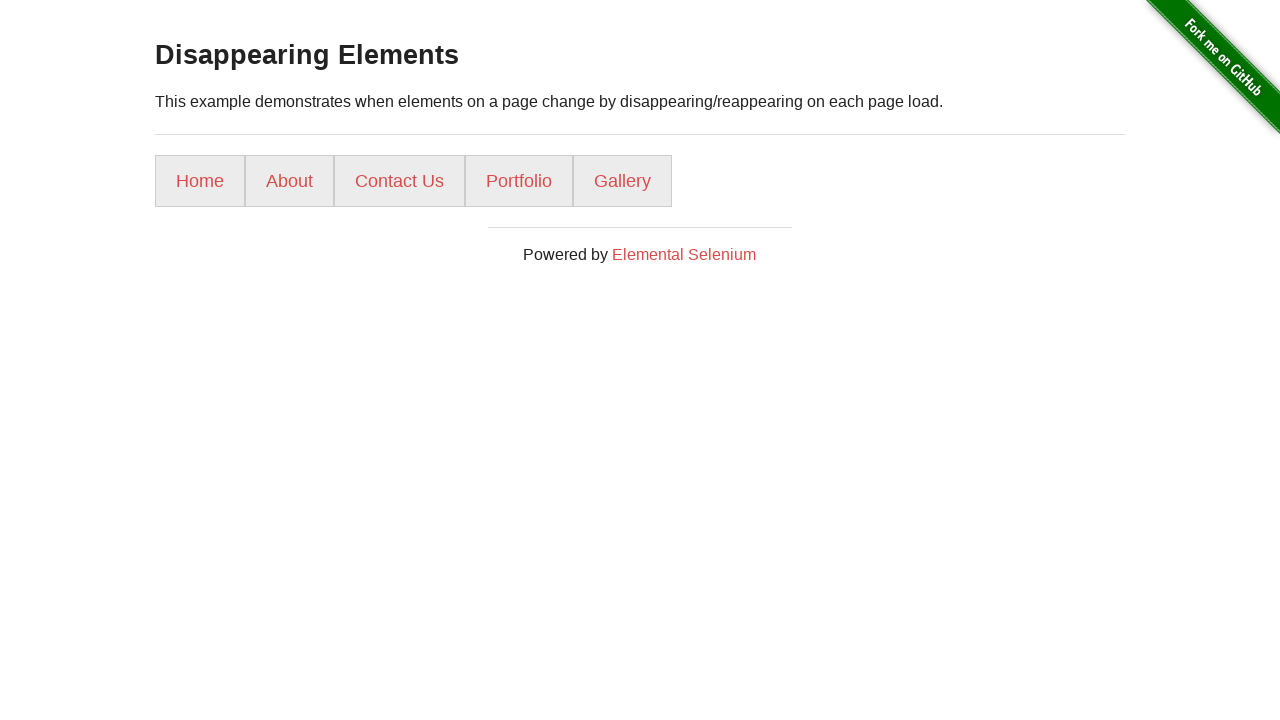

Located footer link element
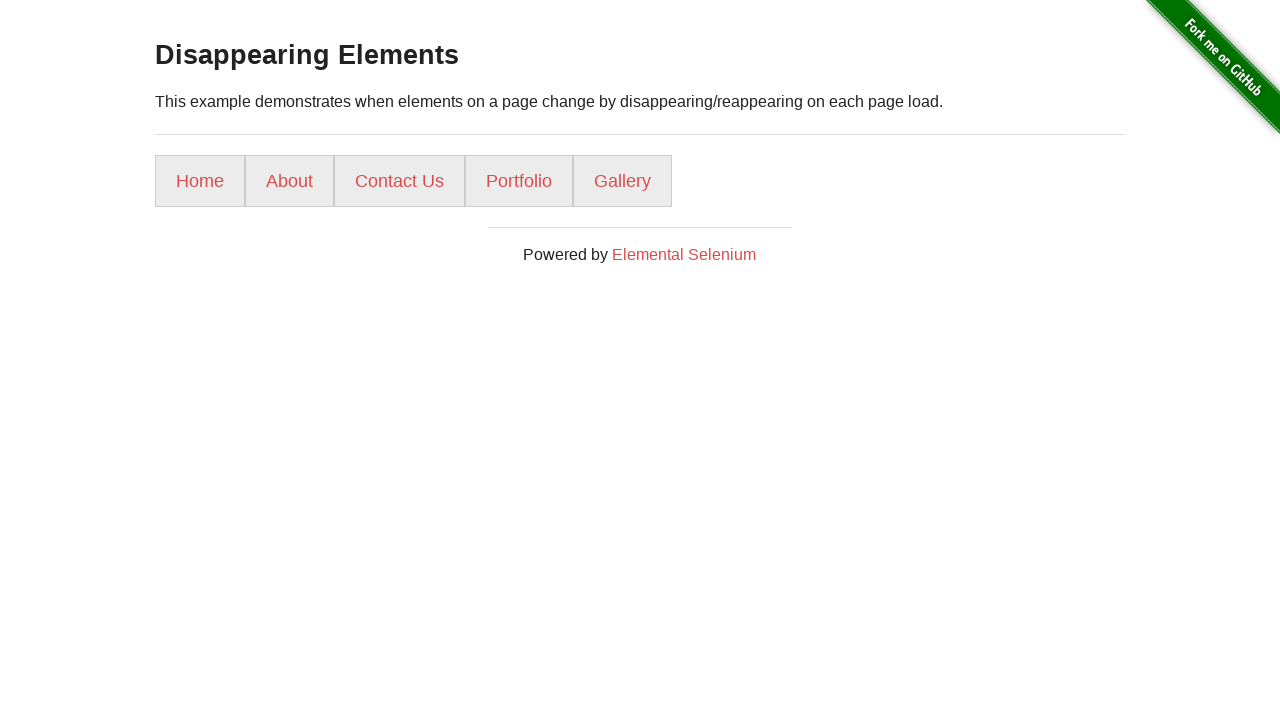

Verified footer link href is 'http://elementalselenium.com/'
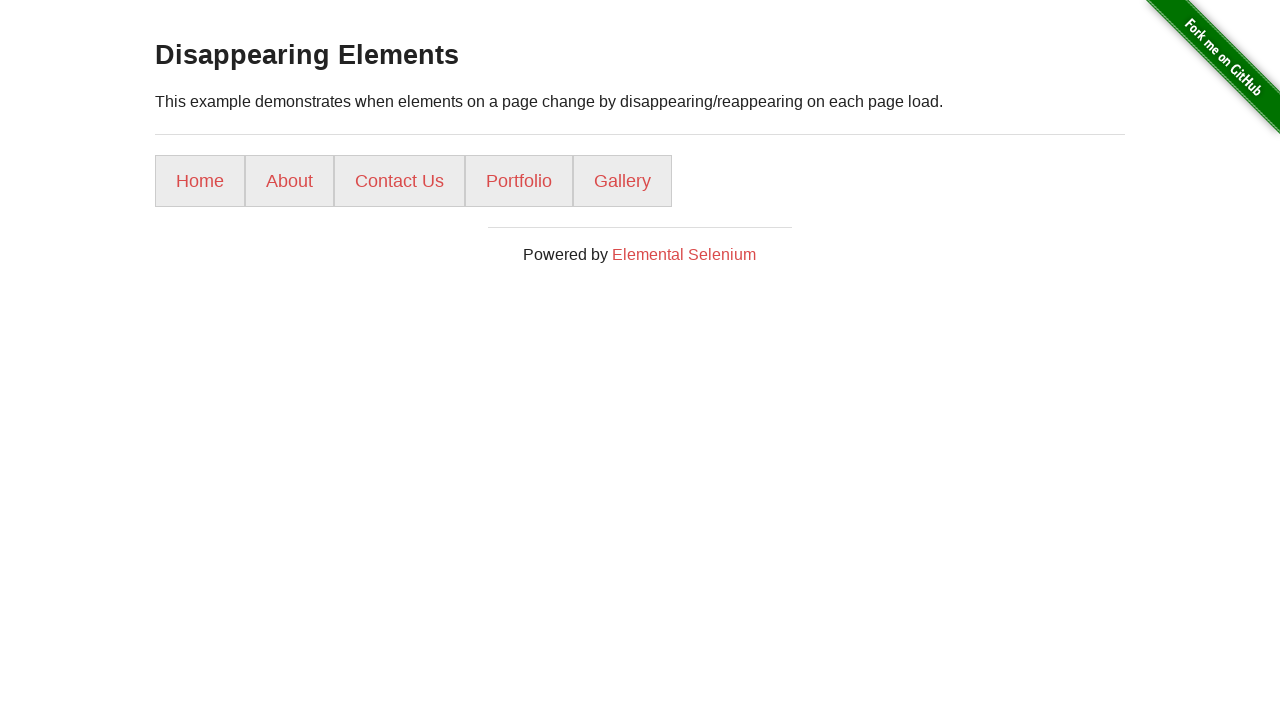

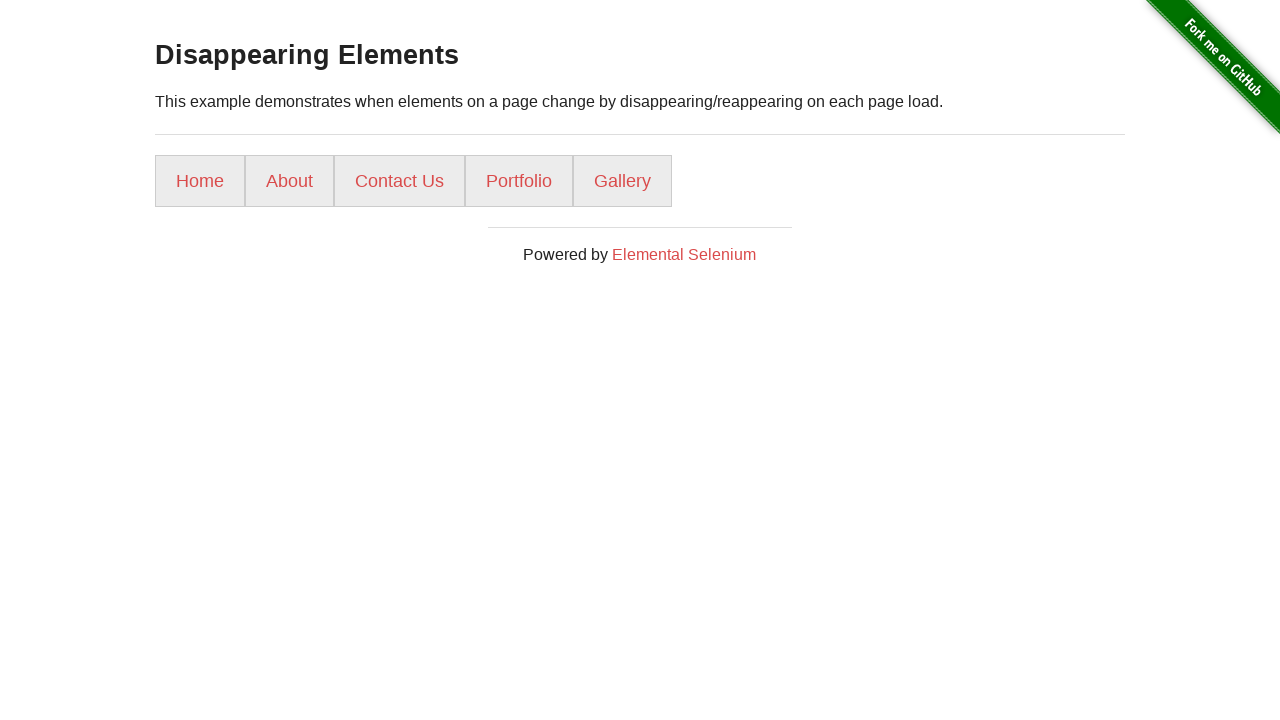